Tests clicking a success button after triggering an AJAX request with test-level timeout

Starting URL: http://uitestingplayground.com/ajax

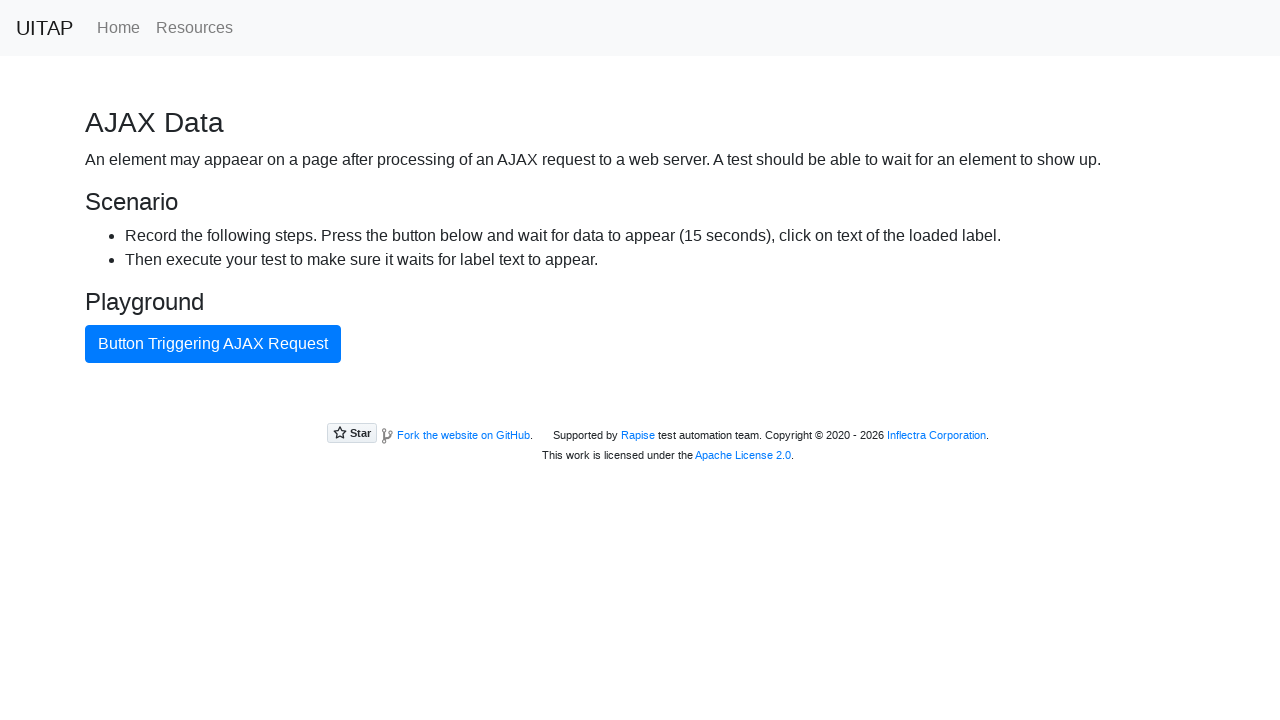

Clicked button triggering AJAX request at (213, 344) on button >> internal:has-text="Button Triggering AJAX Request"i
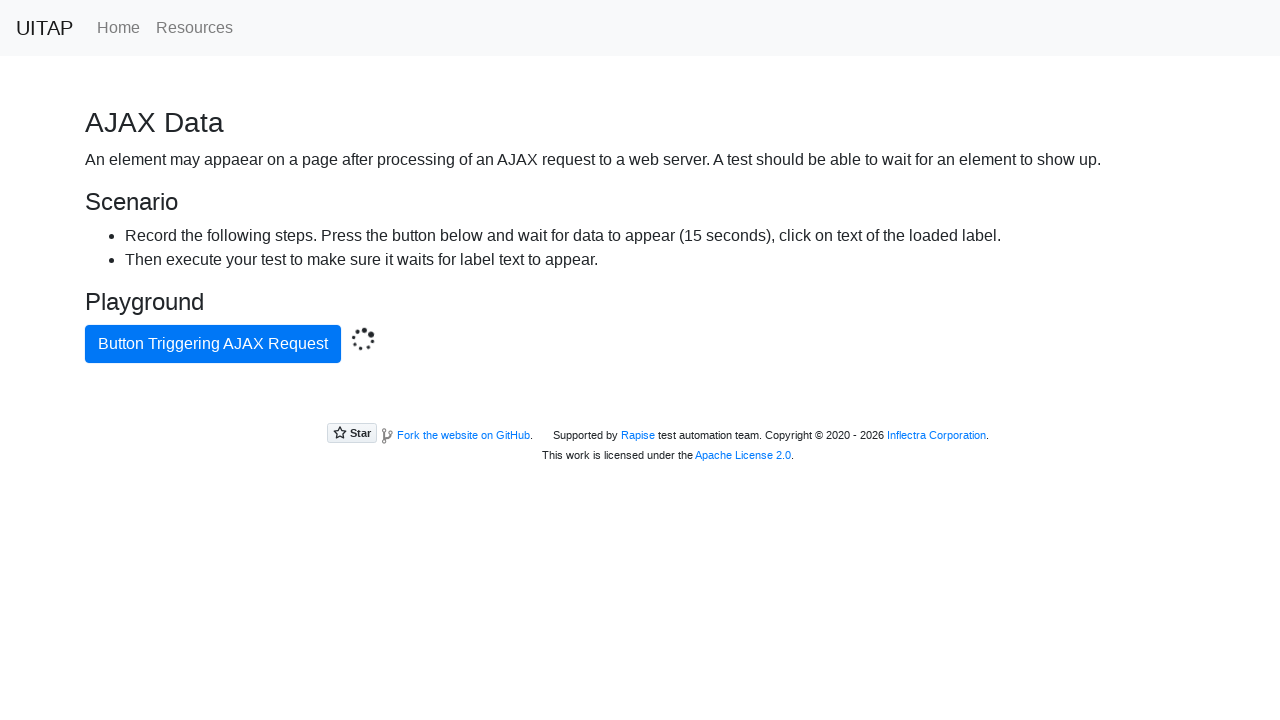

Clicked success button with 17-second timeout after AJAX request completed at (640, 405) on .bg-success
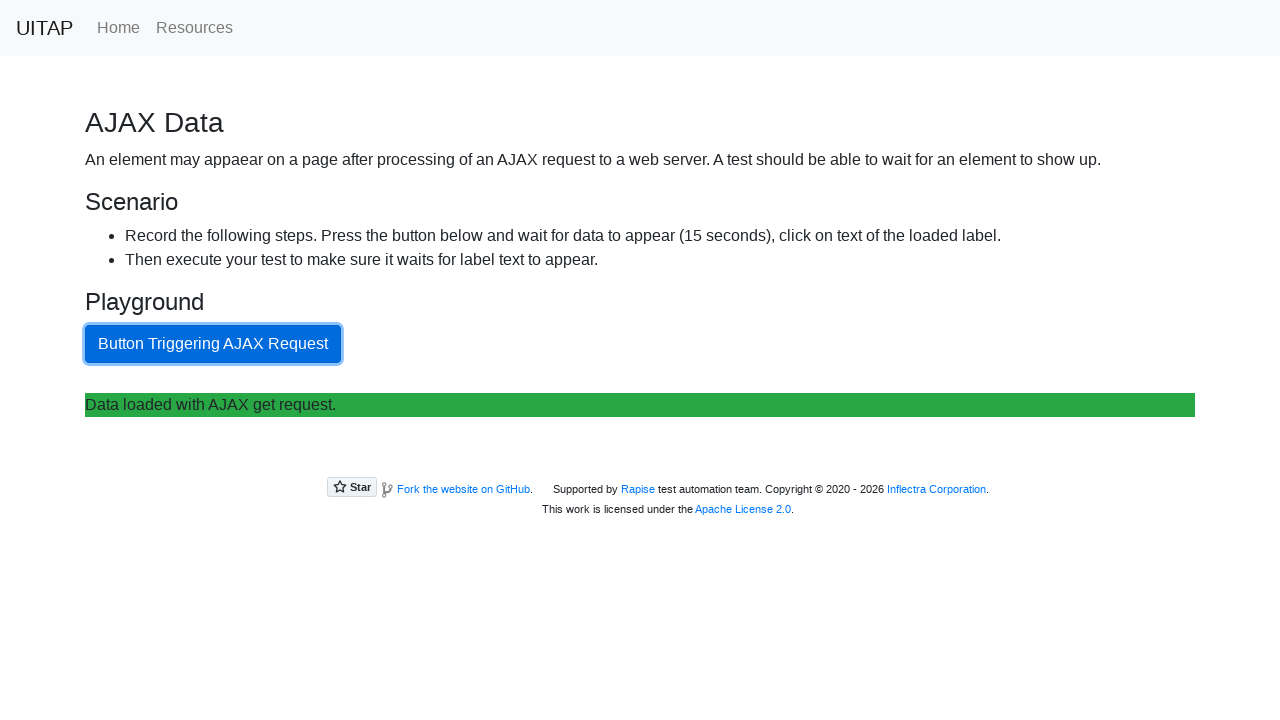

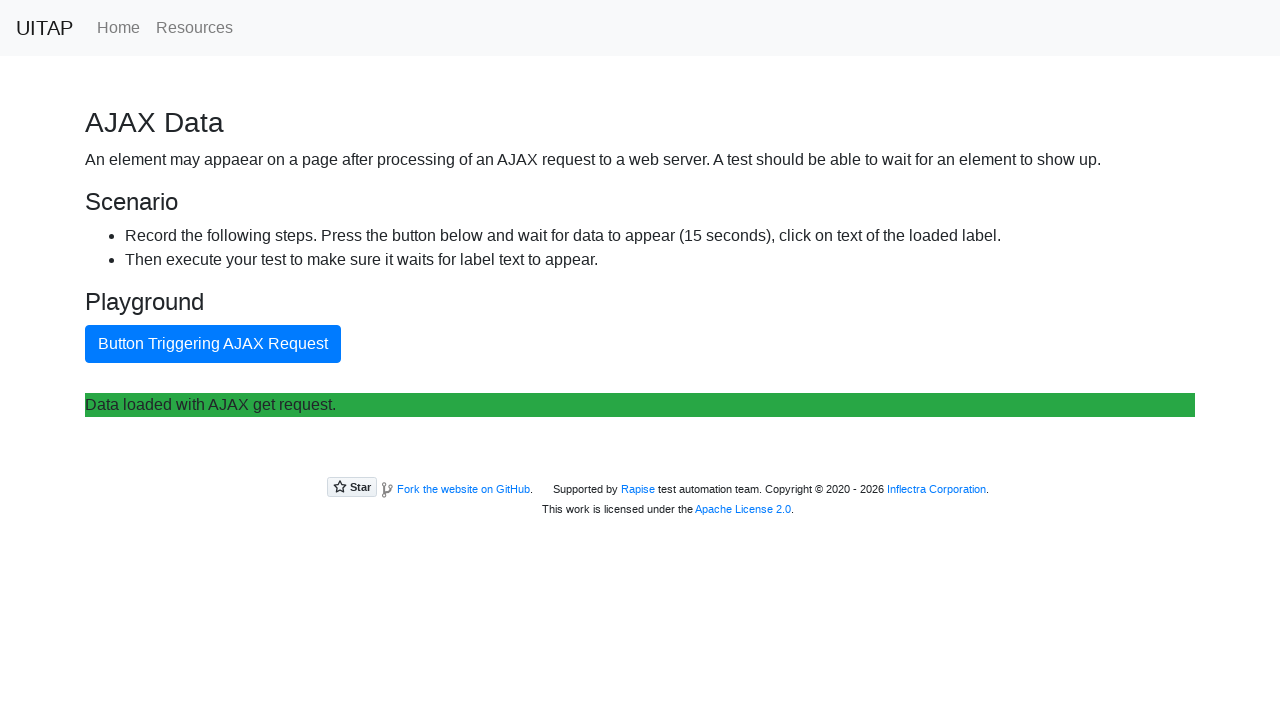